Tests user registration functionality on ParaBank demo site by filling out the complete registration form with personal details and account credentials, then submitting the form and verifying successful registration.

Starting URL: https://parabank.parasoft.com/parabank/register.htm

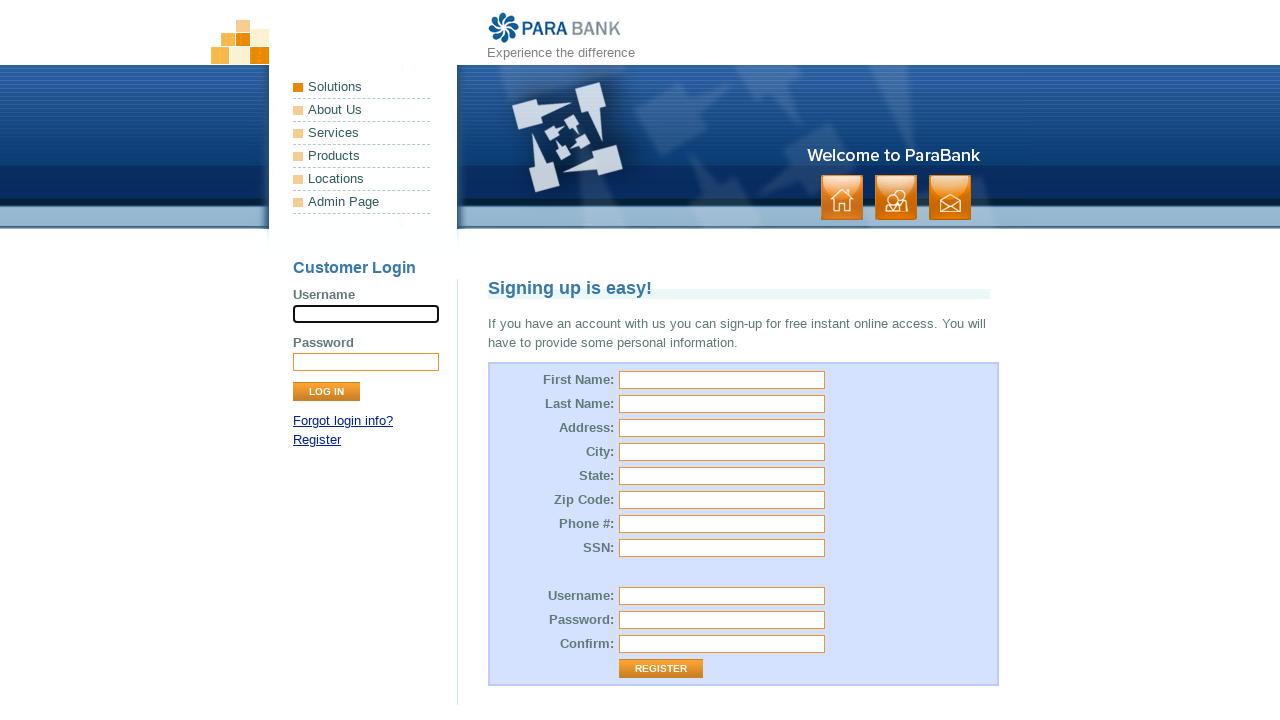

Filled first name field with 'Michael' on #customer\.firstName
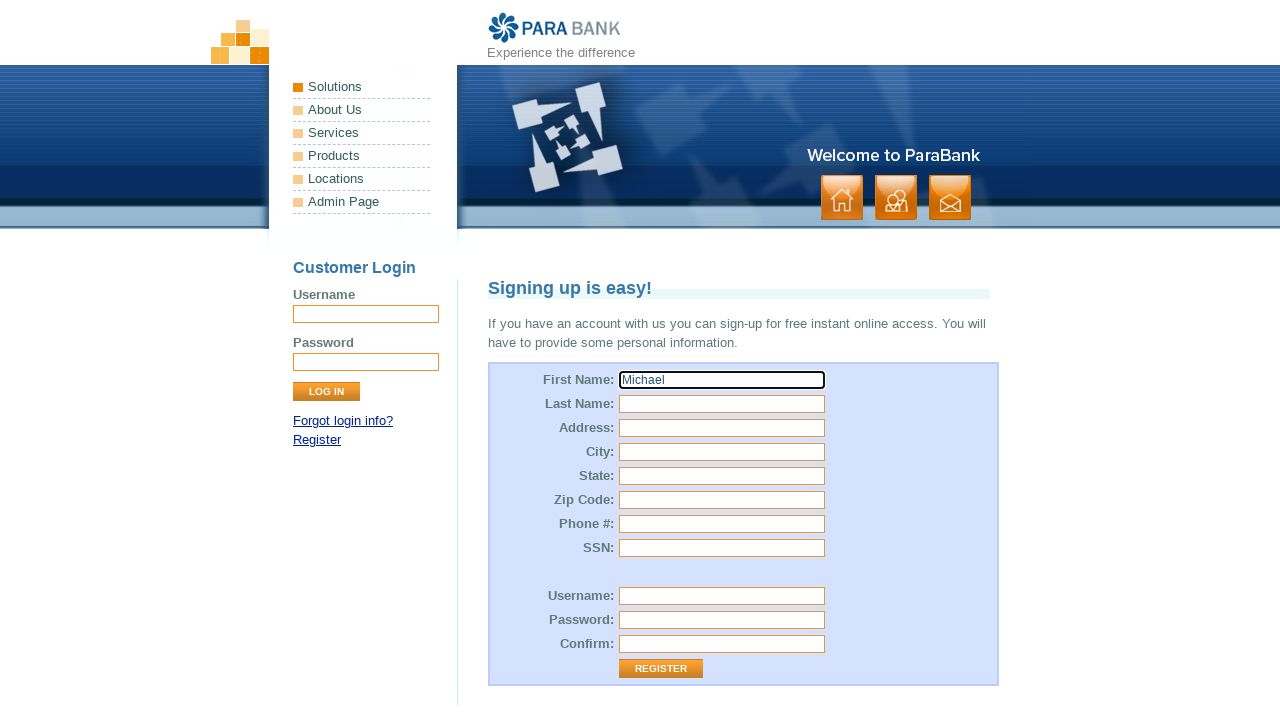

Filled last name field with 'Thompson' on #customer\.lastName
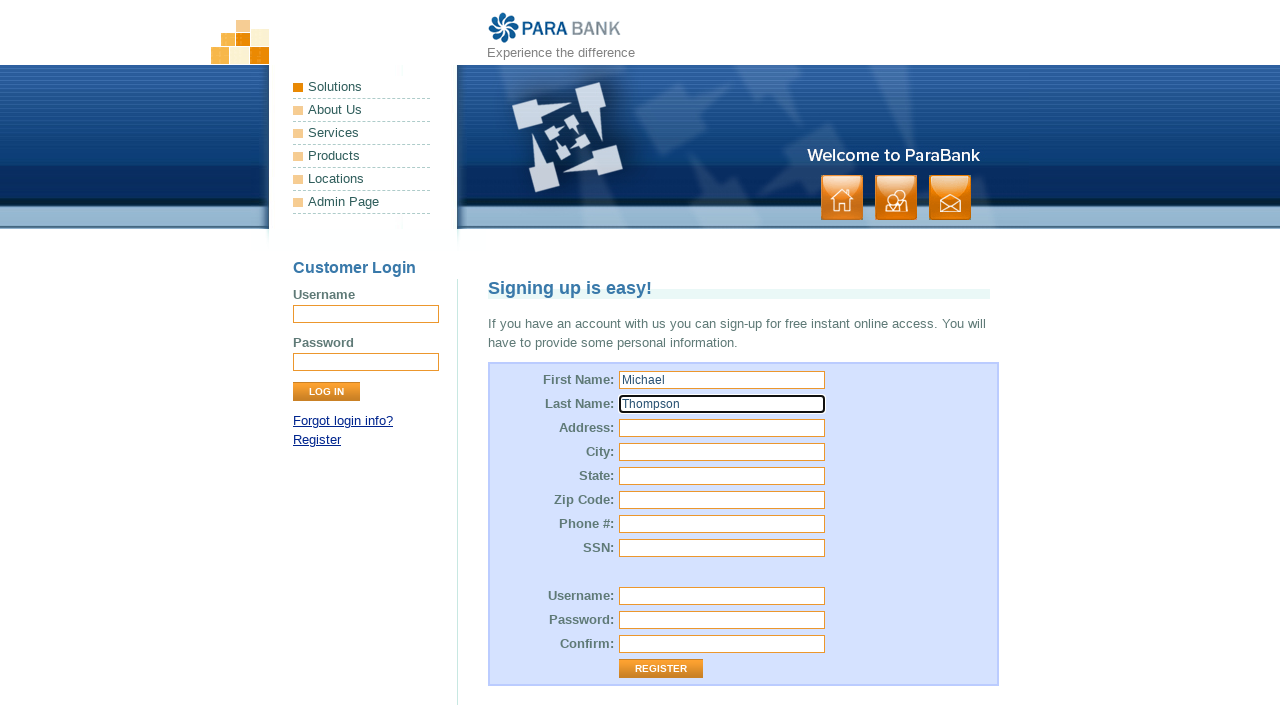

Filled street address field with '456 Oak Avenue' on #customer\.address\.street
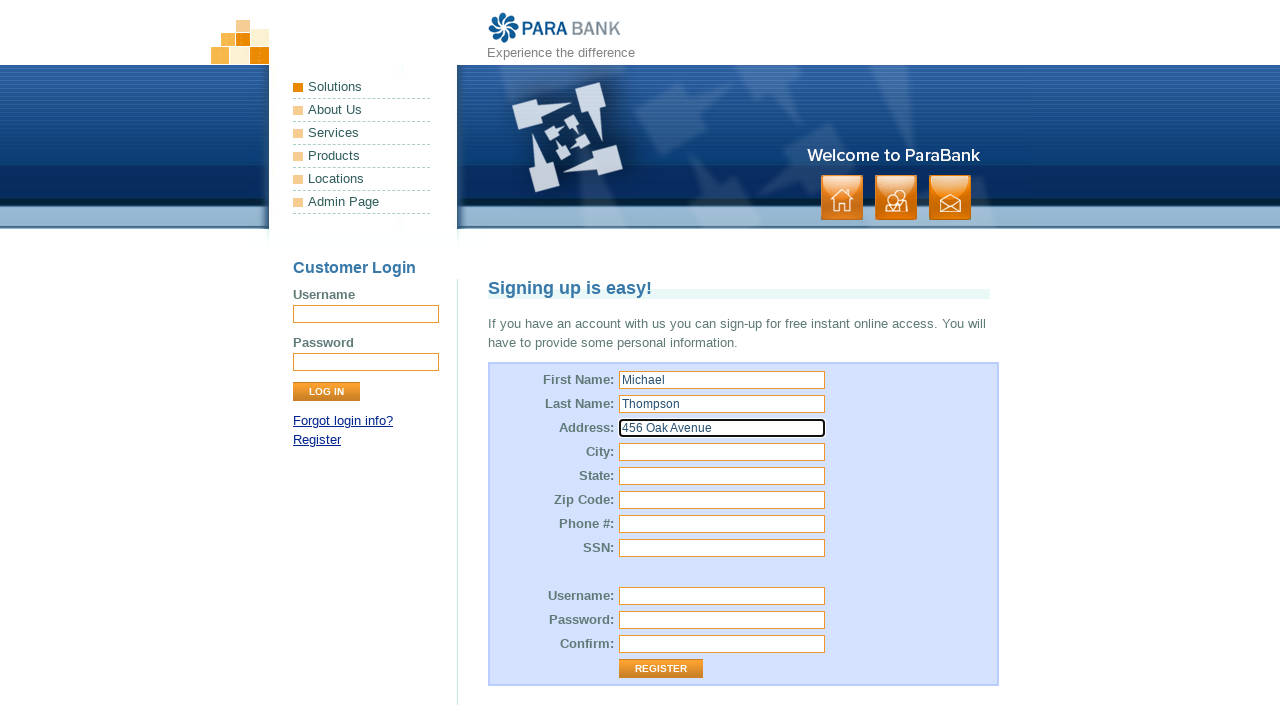

Filled city field with 'Los Angeles' on #customer\.address\.city
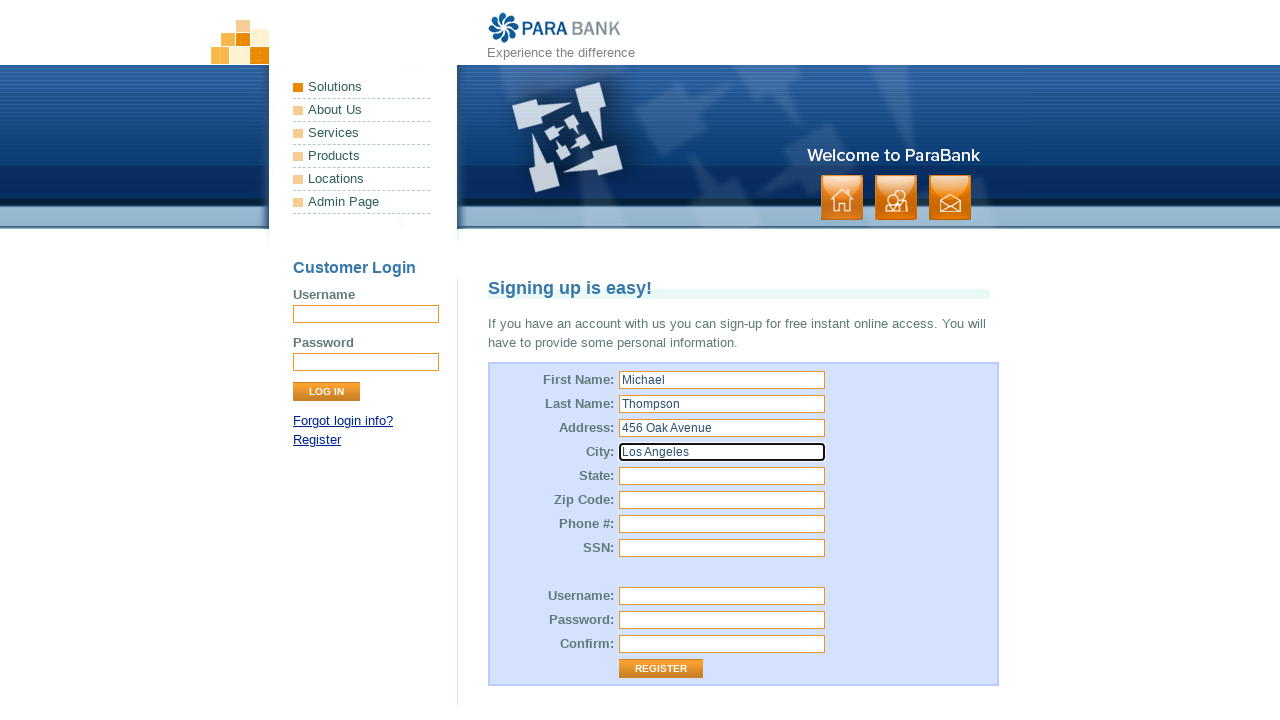

Filled state field with 'CA' on #customer\.address\.state
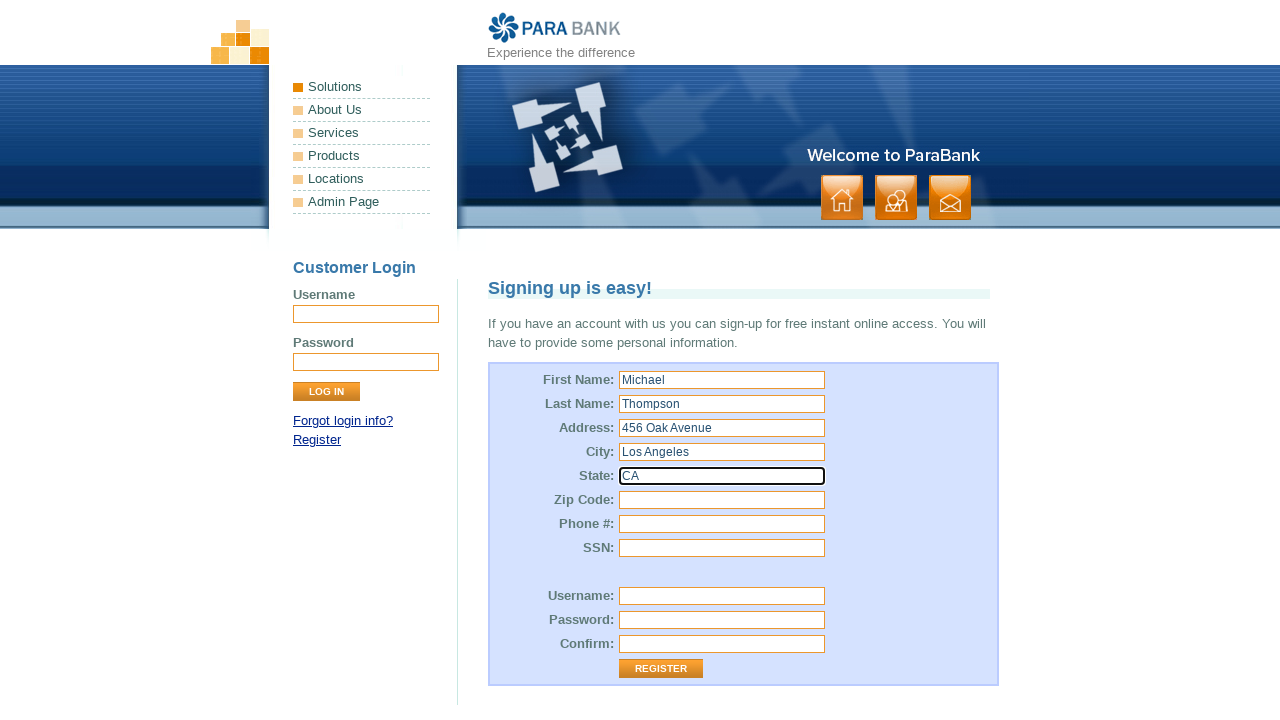

Filled zip code field with '90210' on #customer\.address\.zipCode
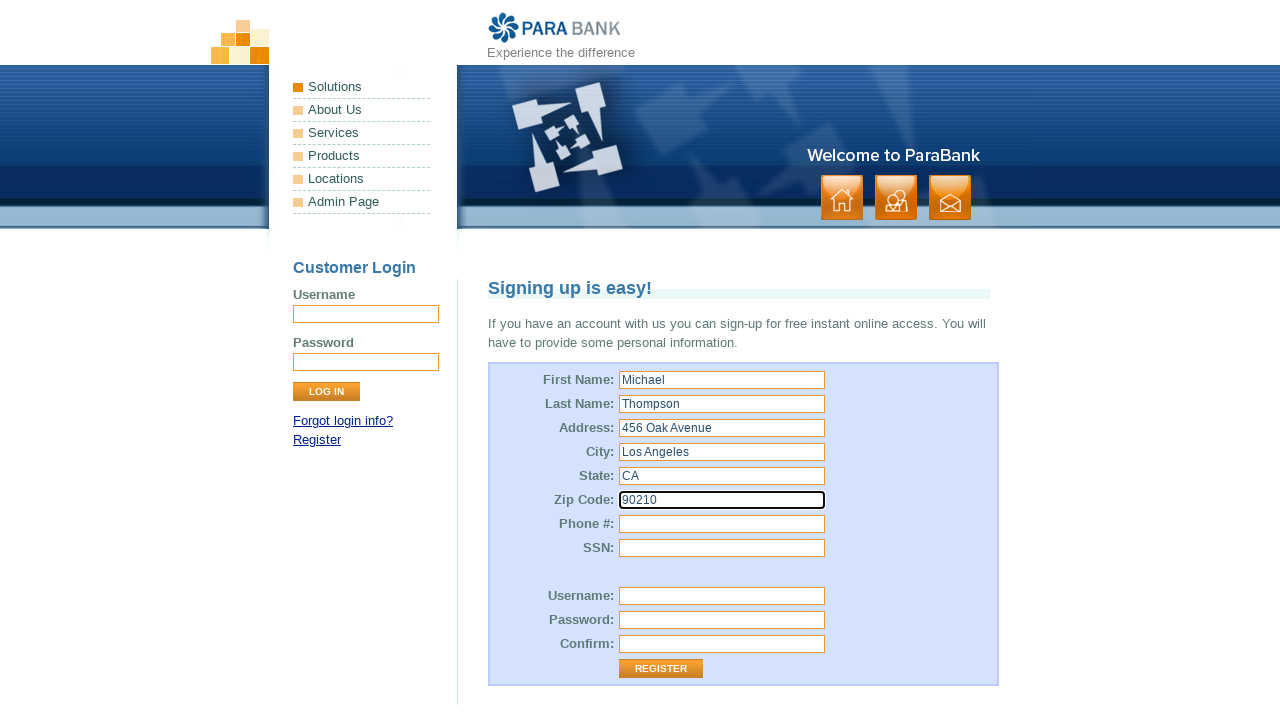

Filled phone number field with '5559876543' on #customer\.phoneNumber
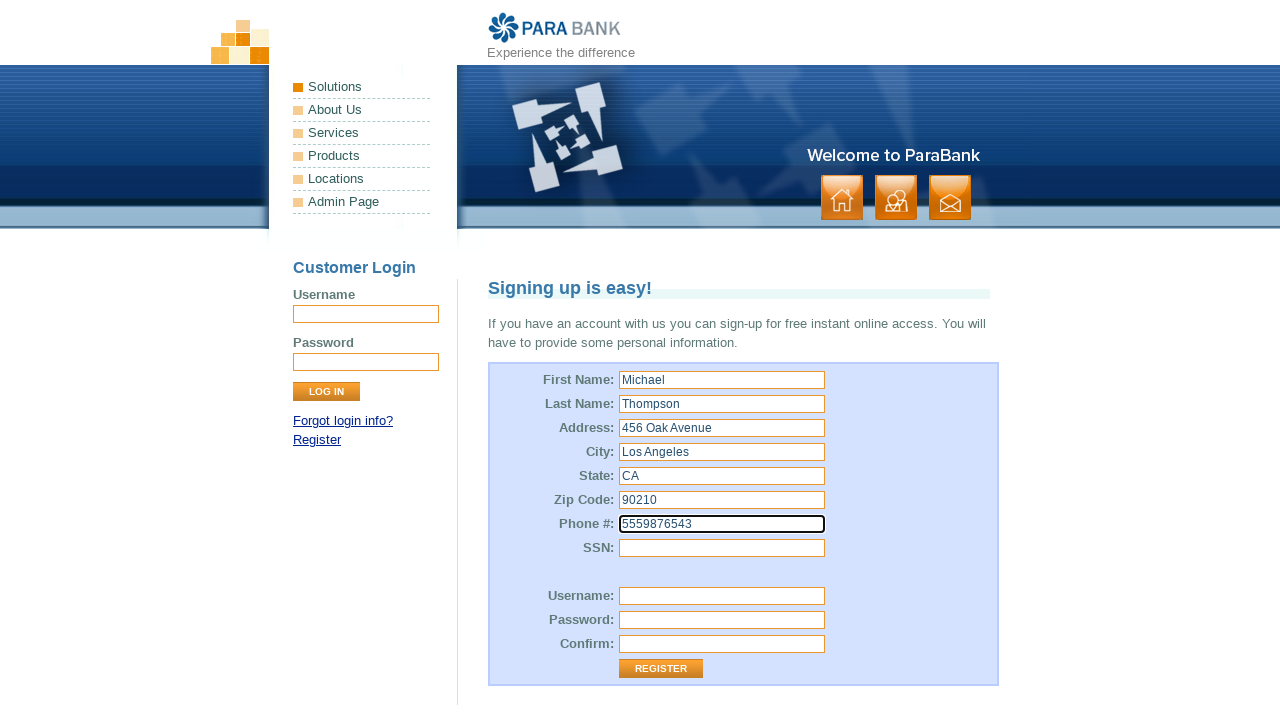

Filled SSN field with '987-65-4321' on #customer\.ssn
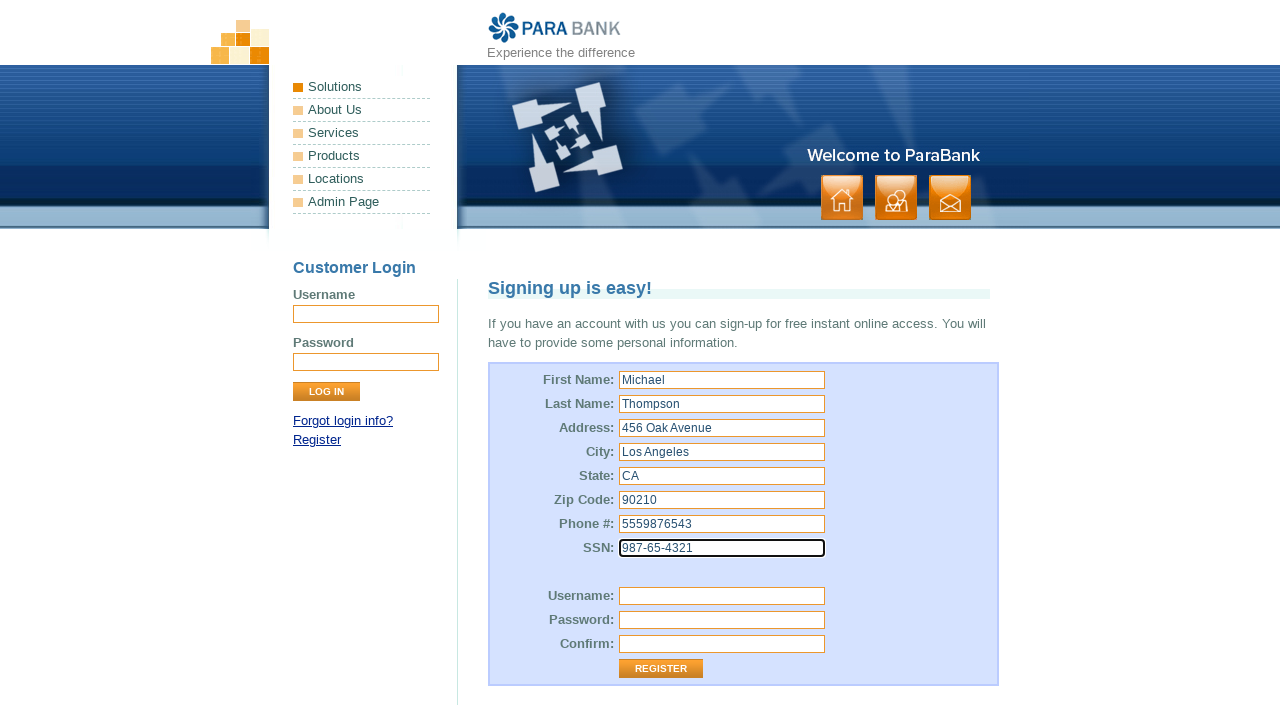

Filled username field with 'mthompson1772430293' on #customer\.username
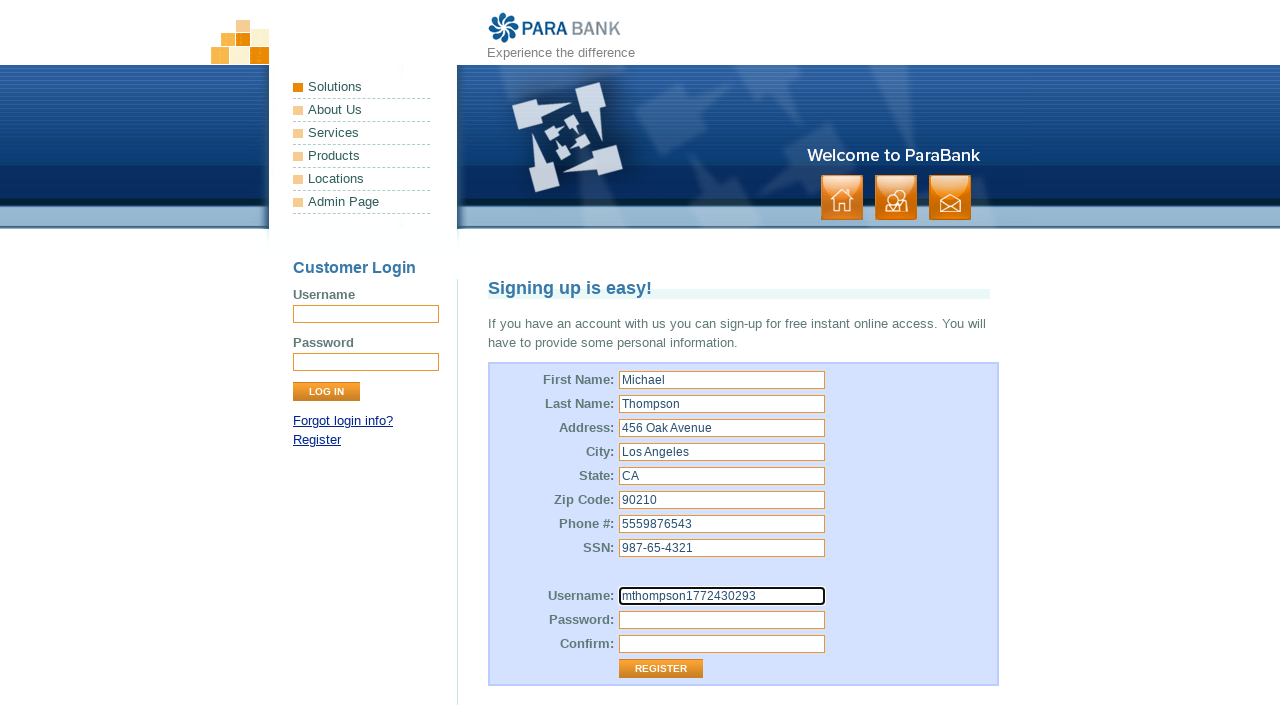

Filled password field with 'SecurePass456' on #customer\.password
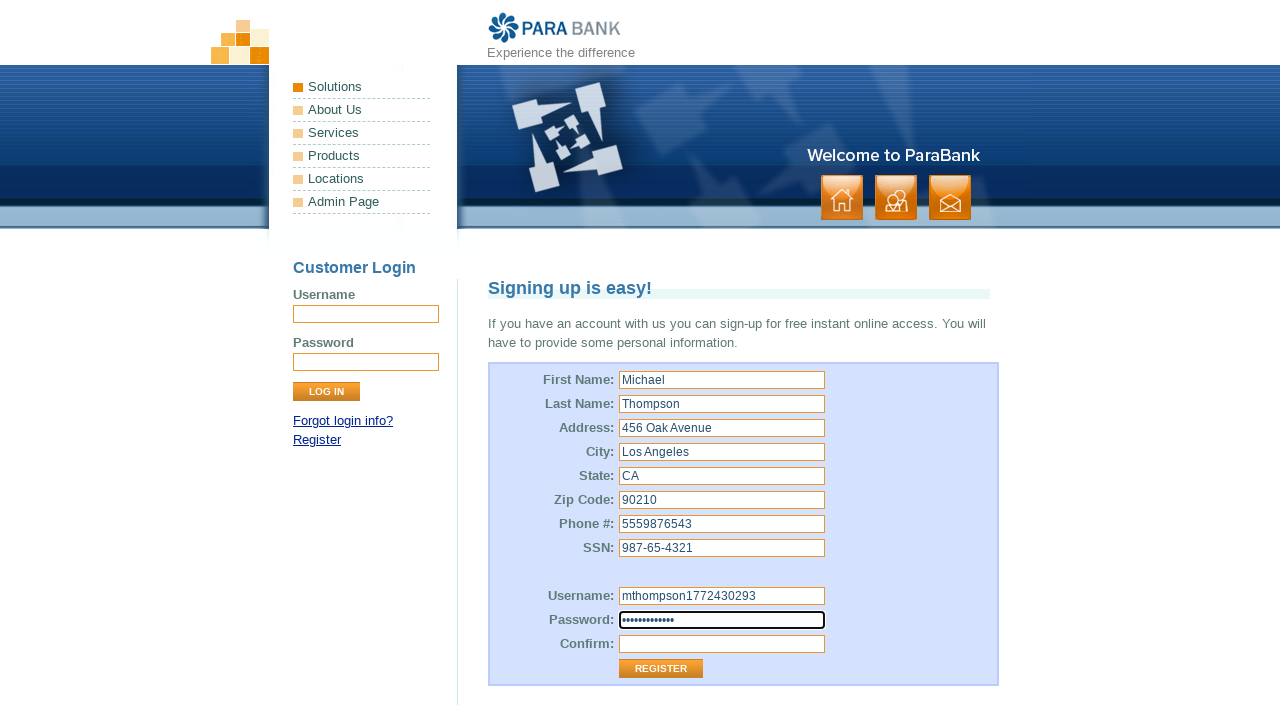

Filled repeated password field with 'SecurePass456' on #repeatedPassword
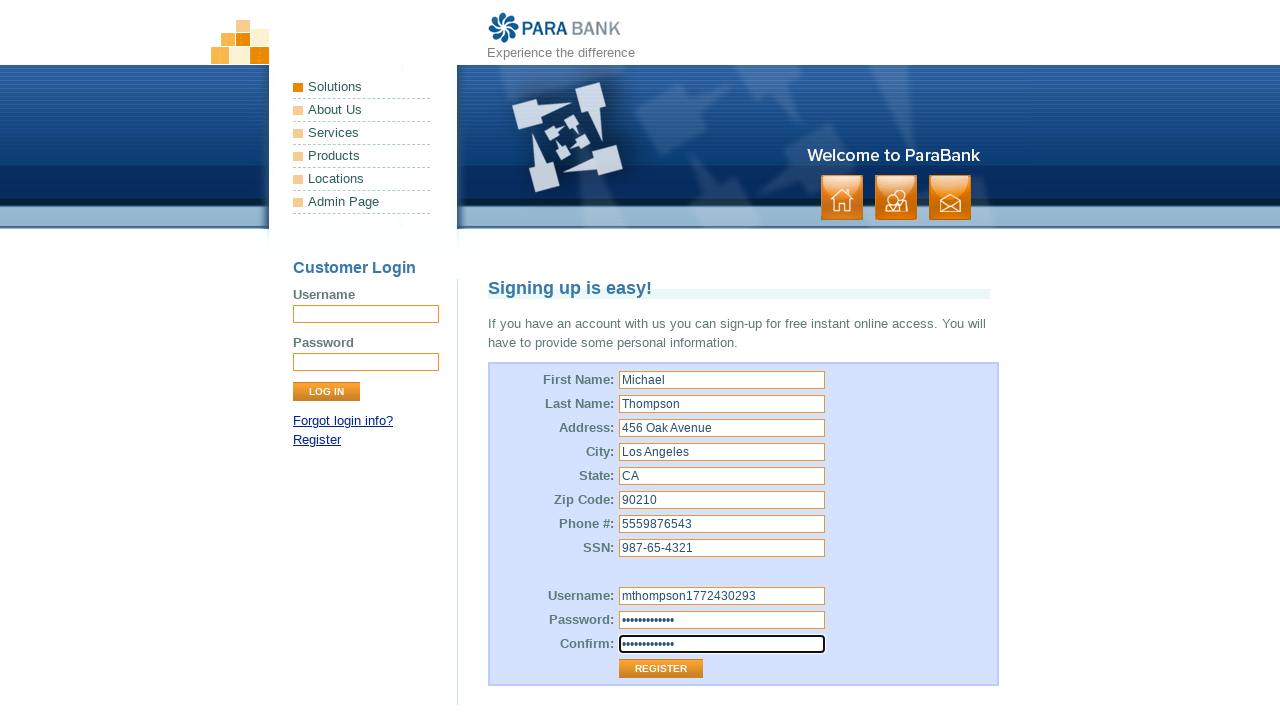

Clicked Register button to submit the form at (661, 669) on input[value="Register"]
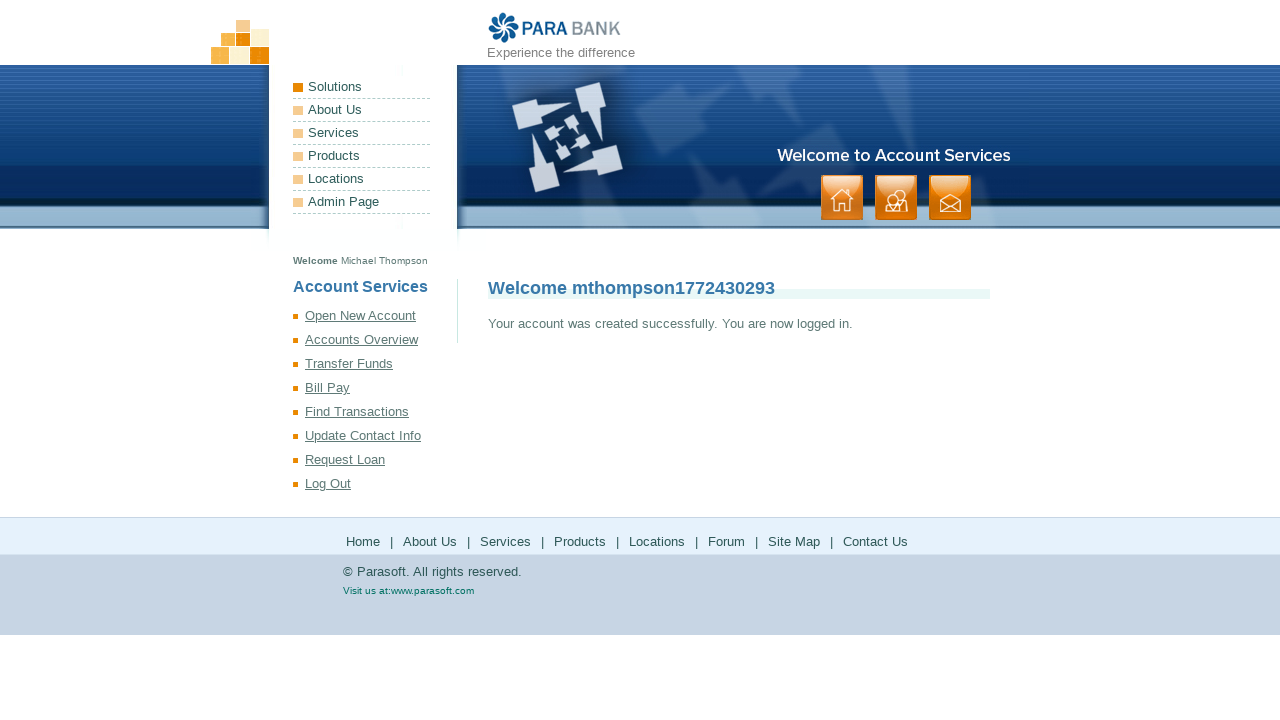

Registration successful - confirmation page loaded
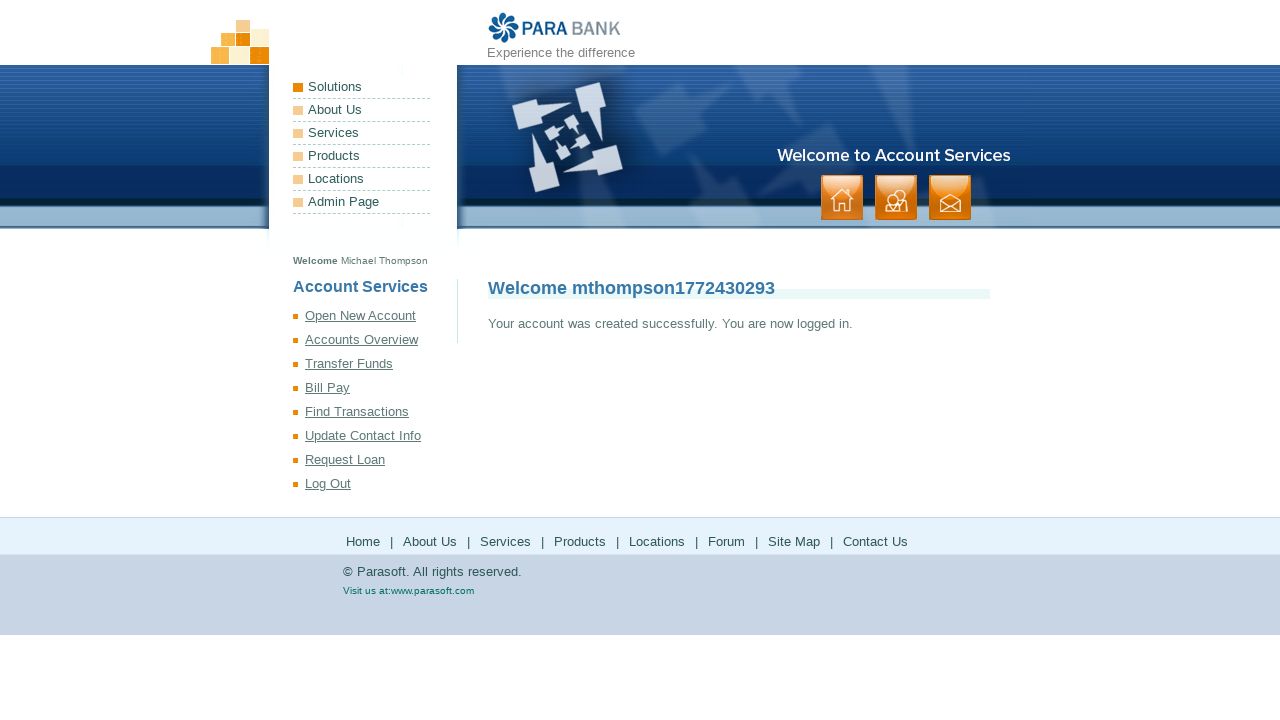

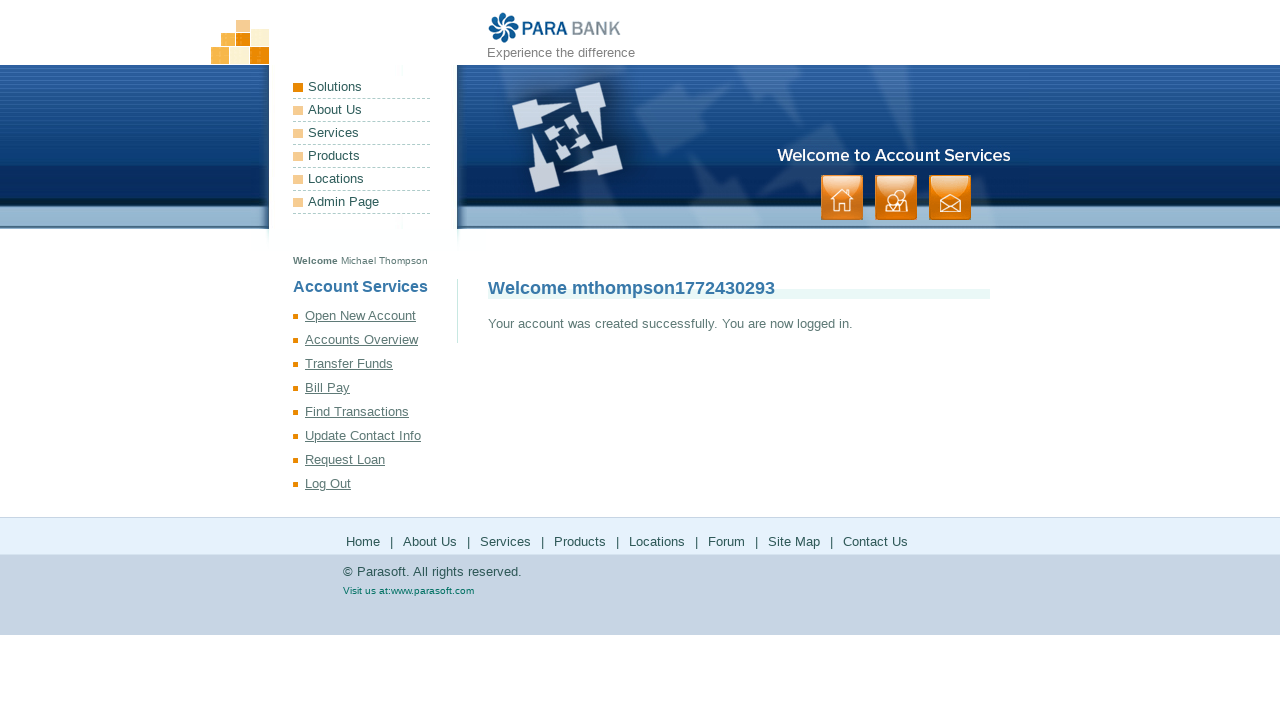